Navigates to the Selenium HQ website, maximizes the browser window, and retrieves the current window handle for window management purposes.

Starting URL: http://seleniumhq.org

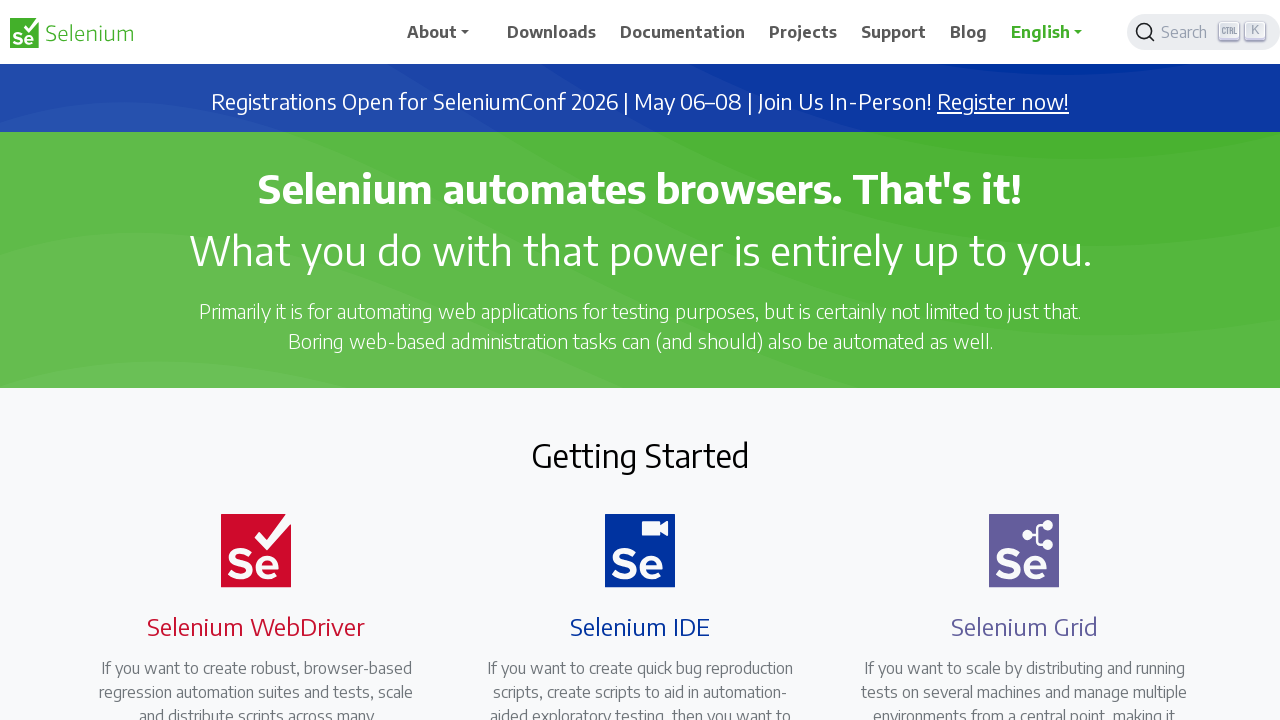

Maximized browser window to 1920x1080
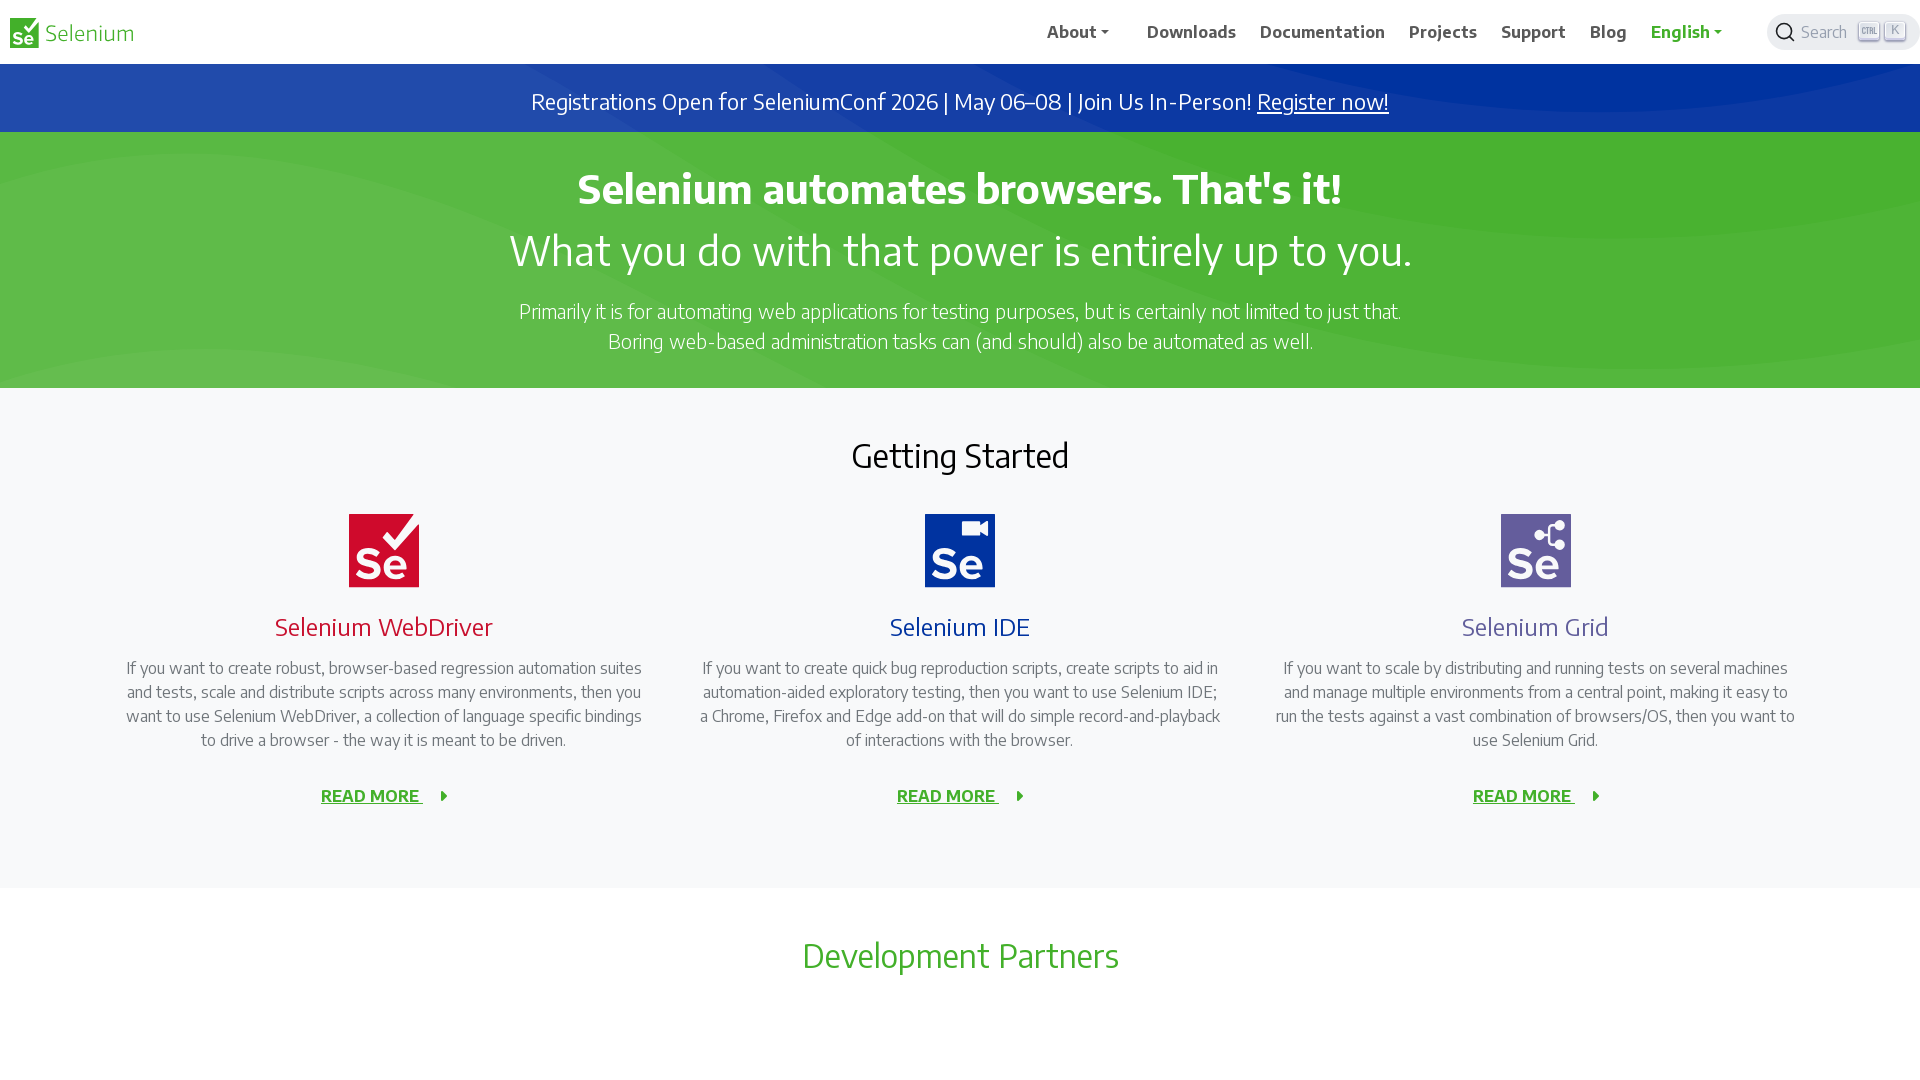

Waited for page DOM to load
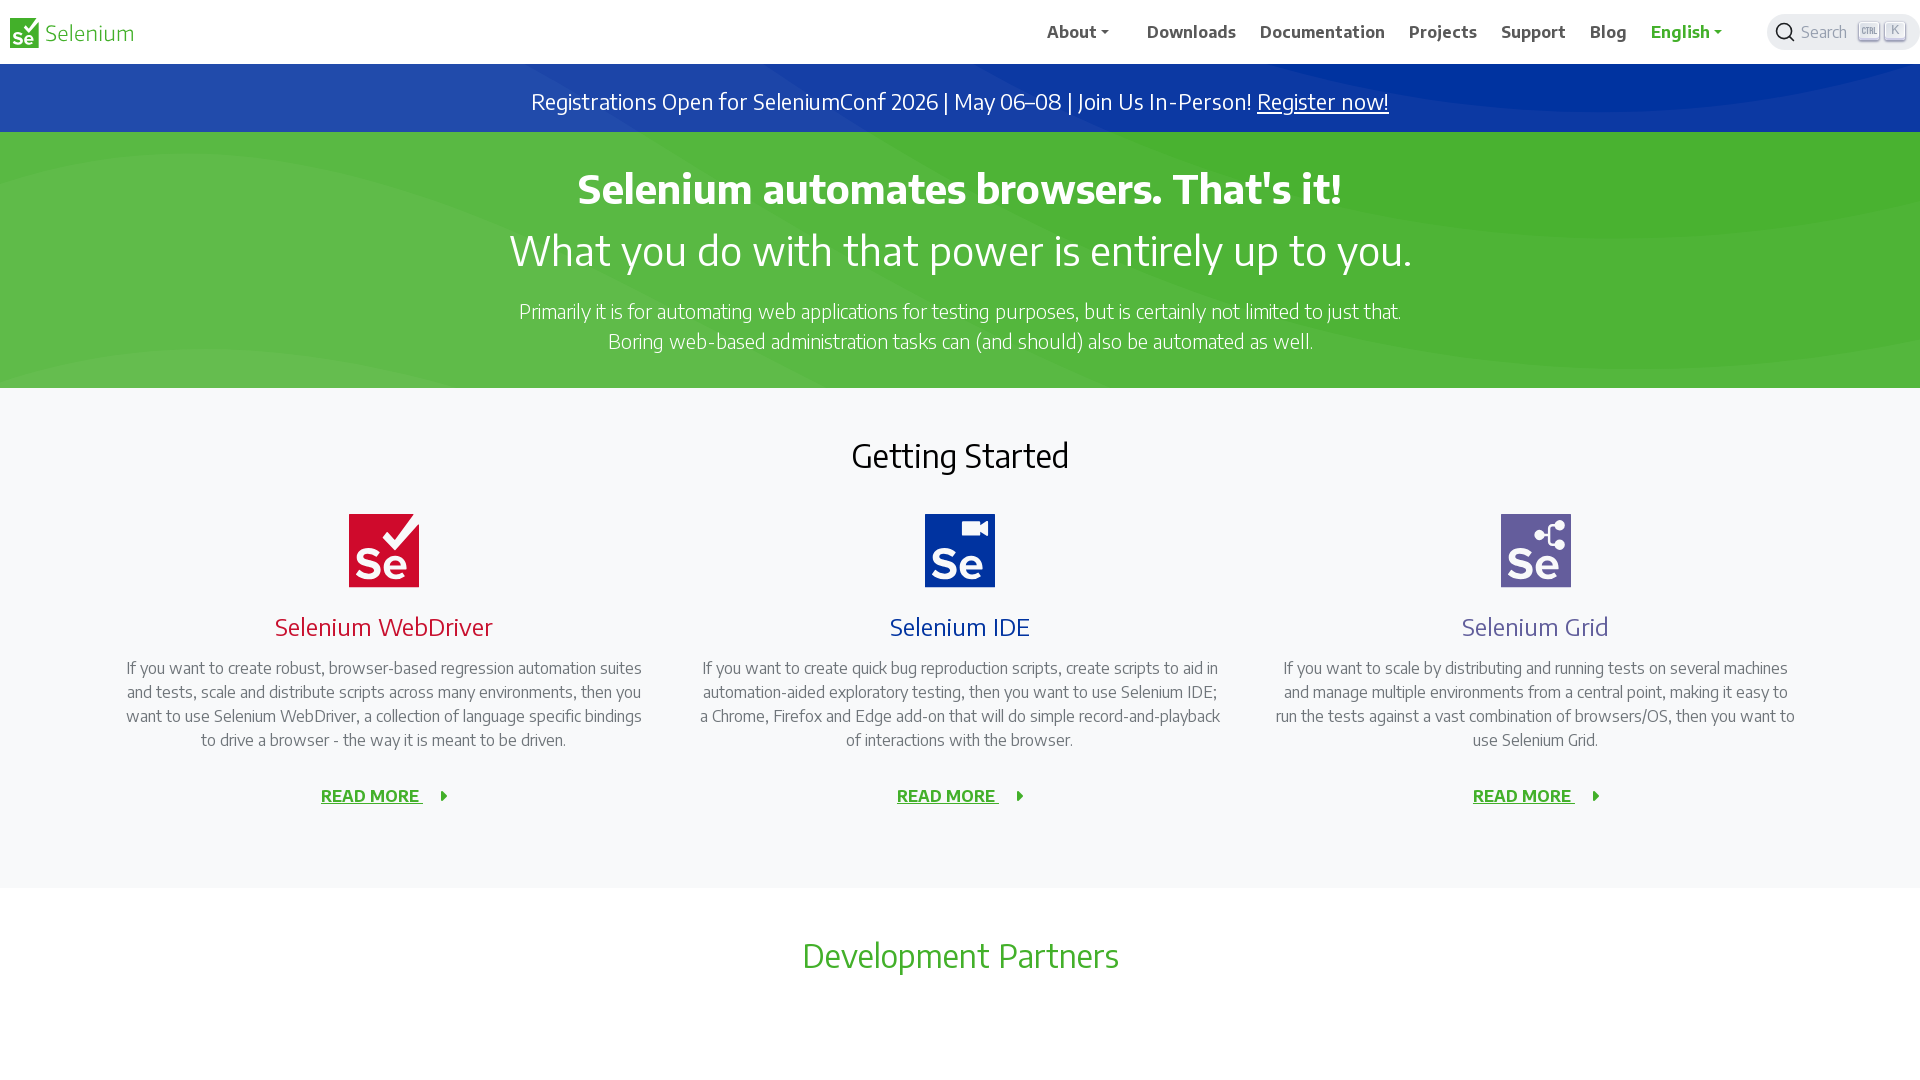

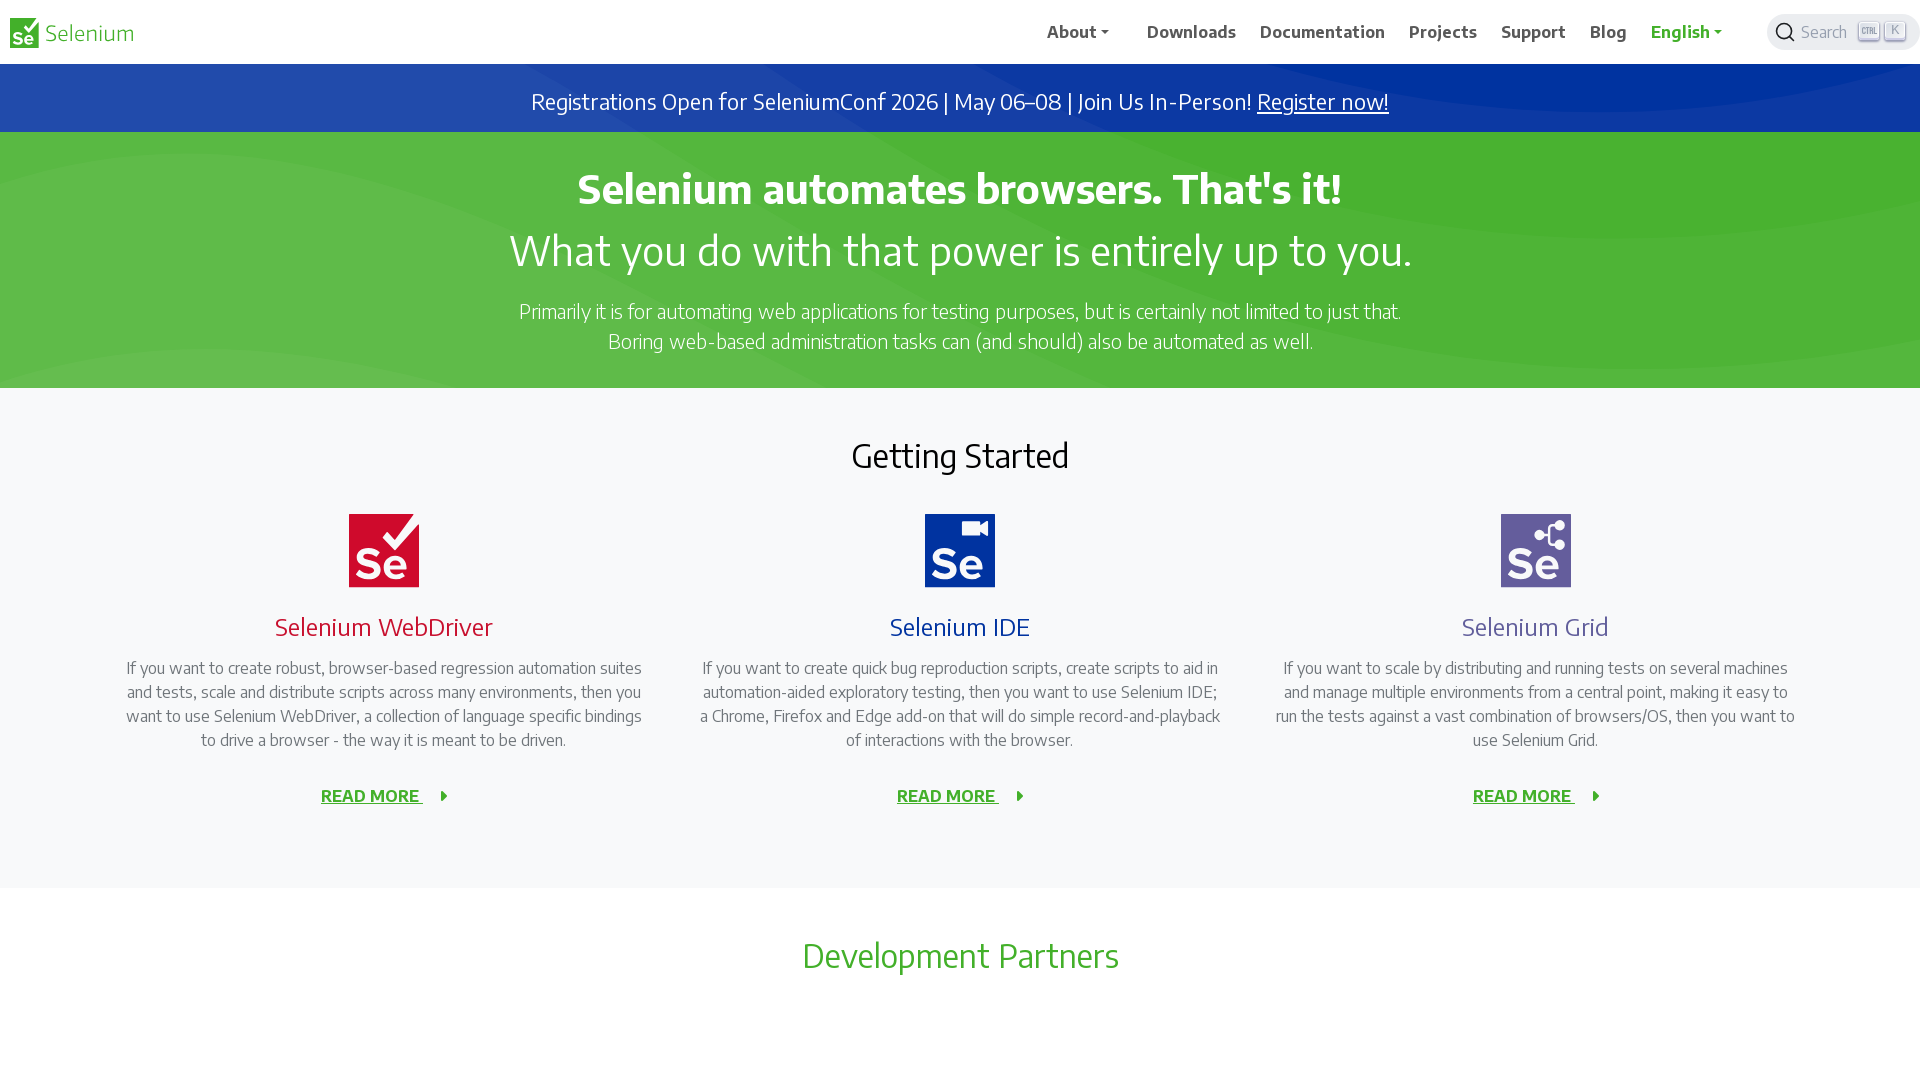